Tests adding todo items by creating two items and verifying they appear in the list with correct text

Starting URL: https://demo.playwright.dev/todomvc

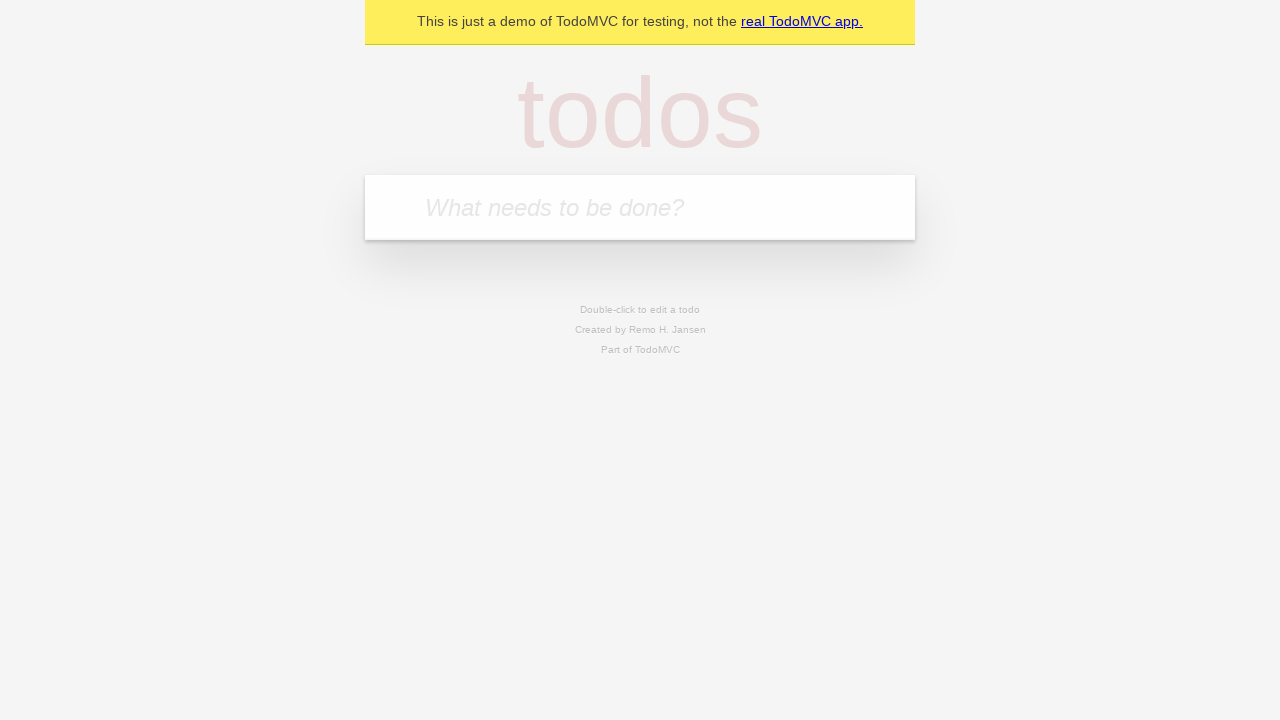

Filled new todo input with 'buy some cheese' on .new-todo
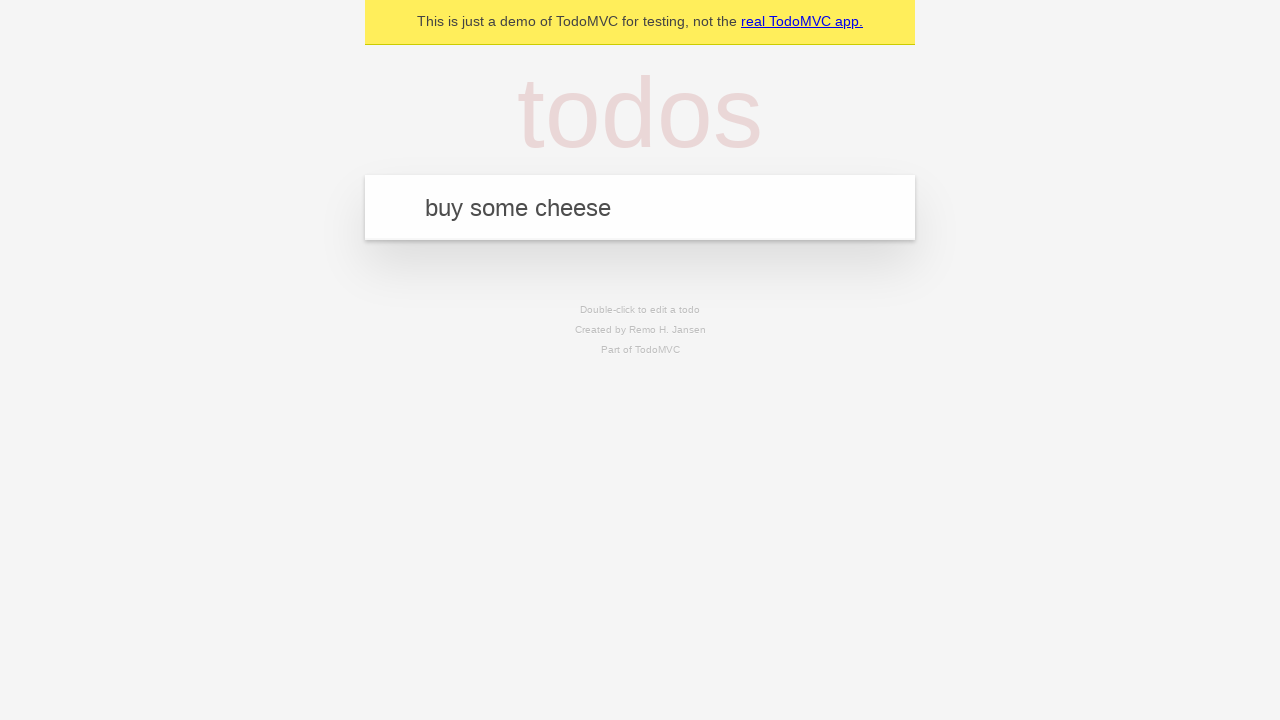

Pressed Enter to create first todo item on .new-todo
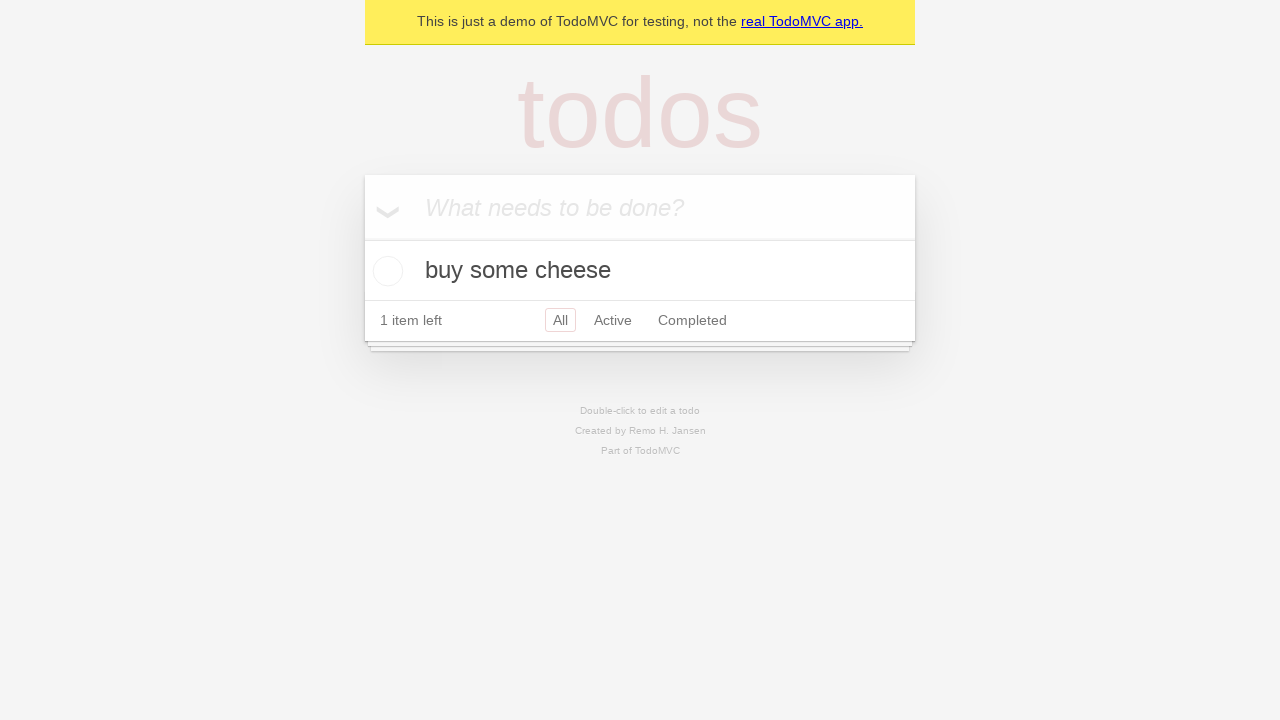

First todo item appeared in the list
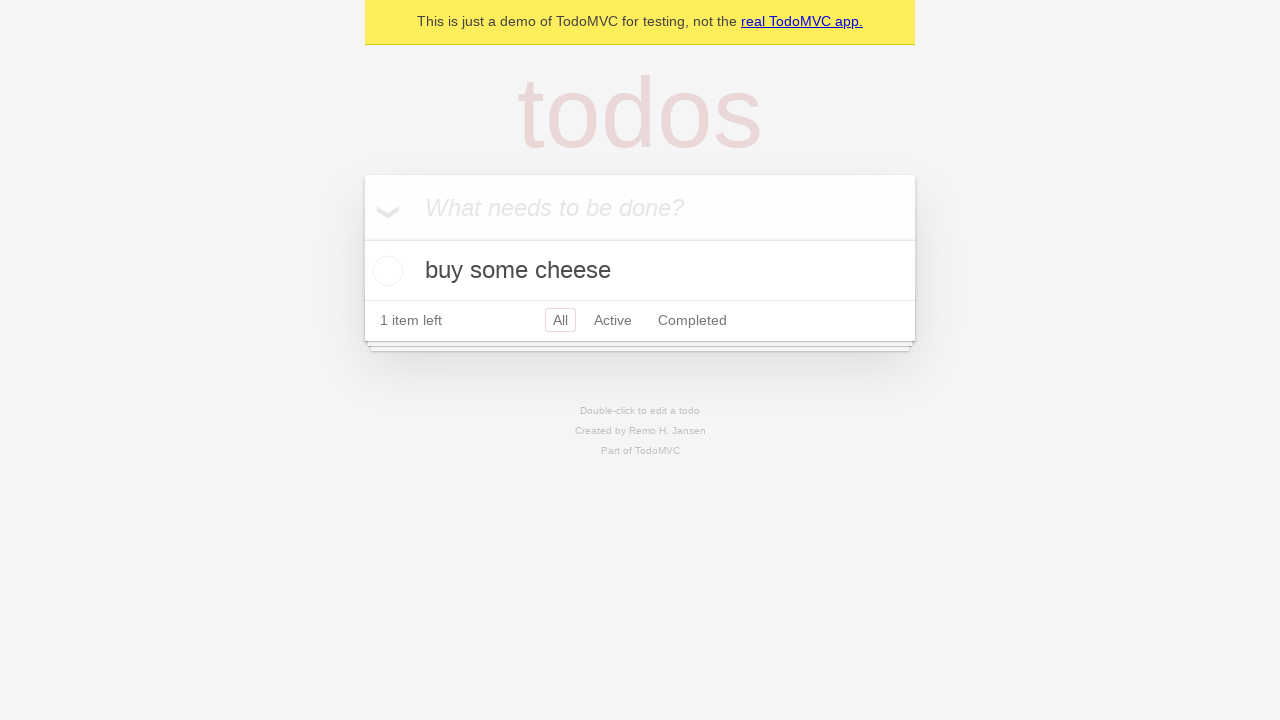

Filled new todo input with 'feed the cat' on .new-todo
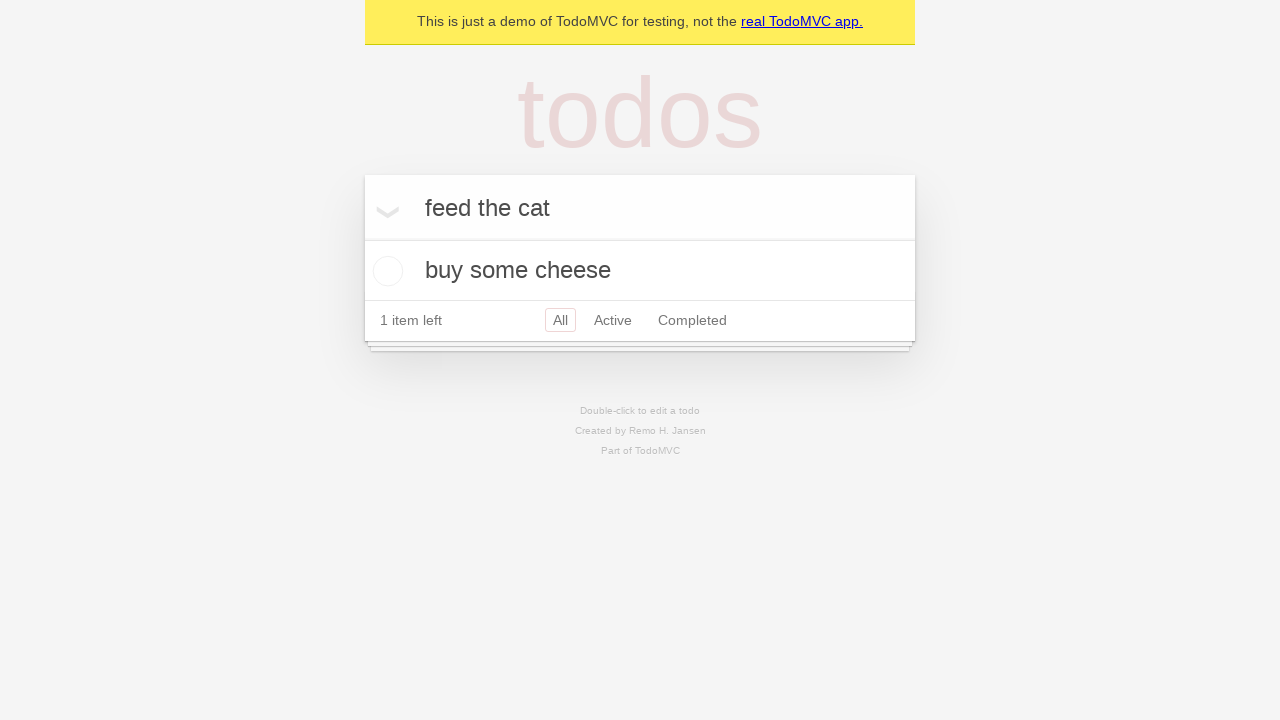

Pressed Enter to create second todo item on .new-todo
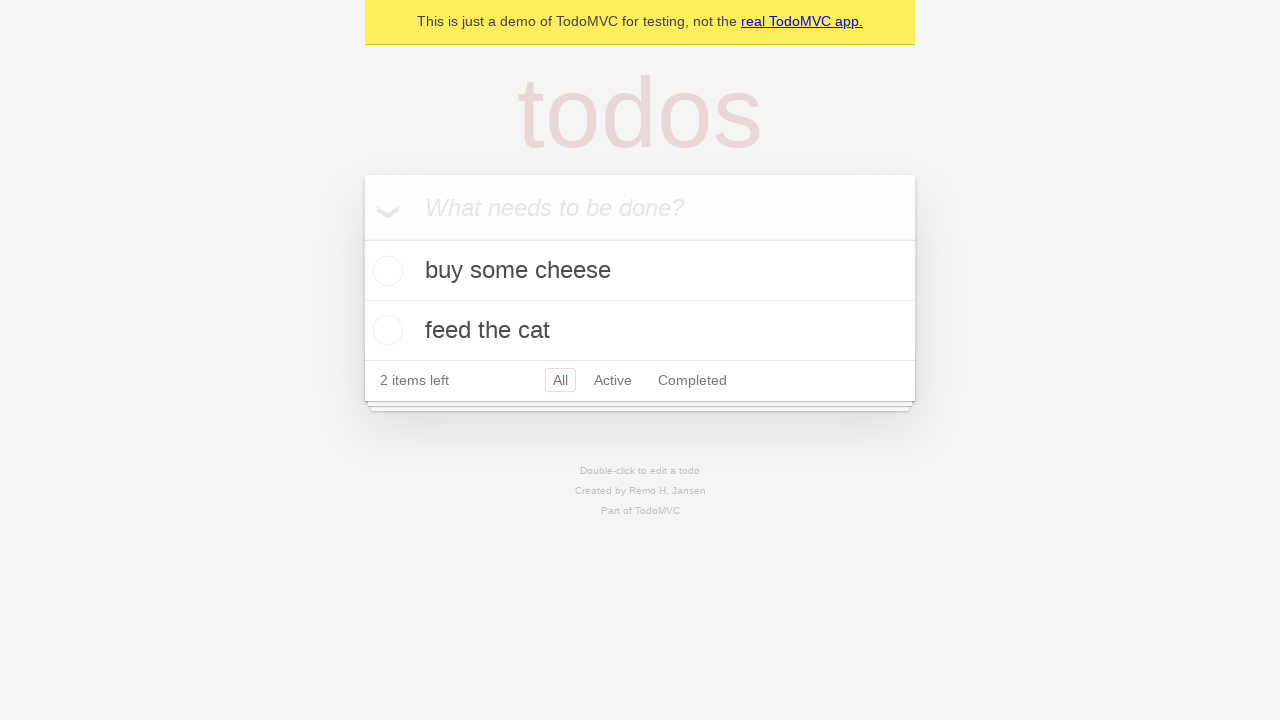

Second todo item appeared in the list
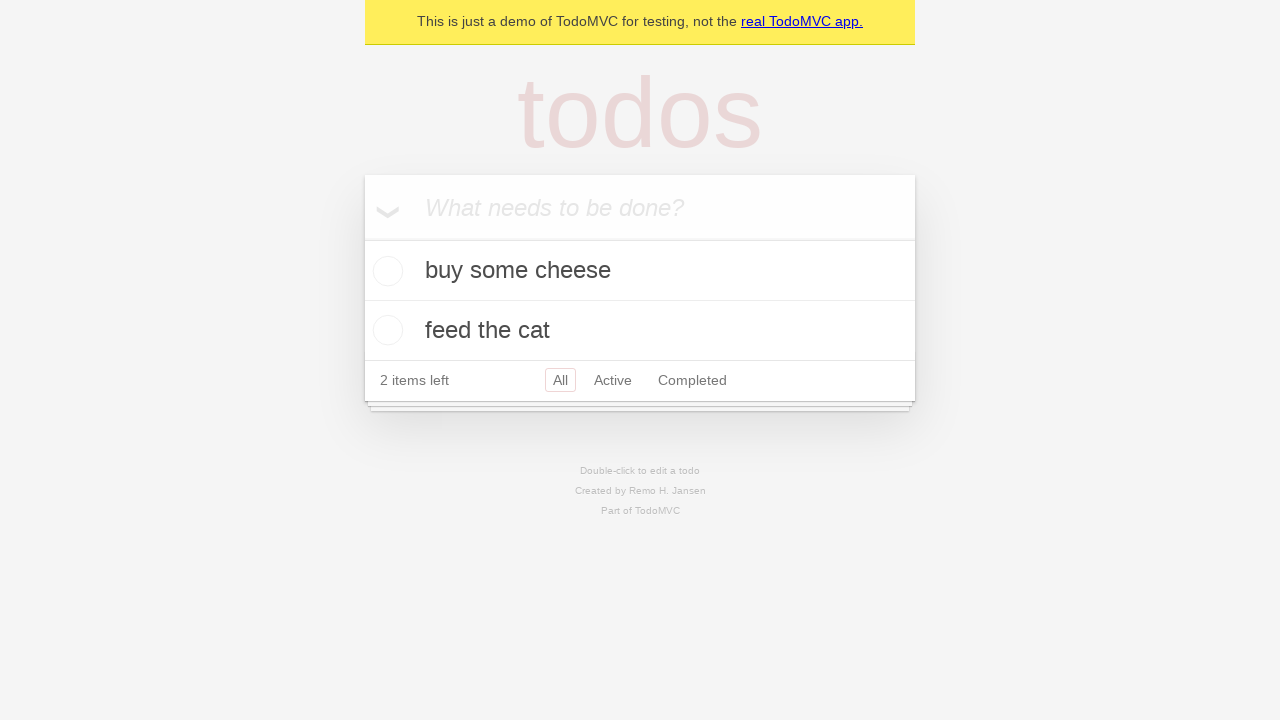

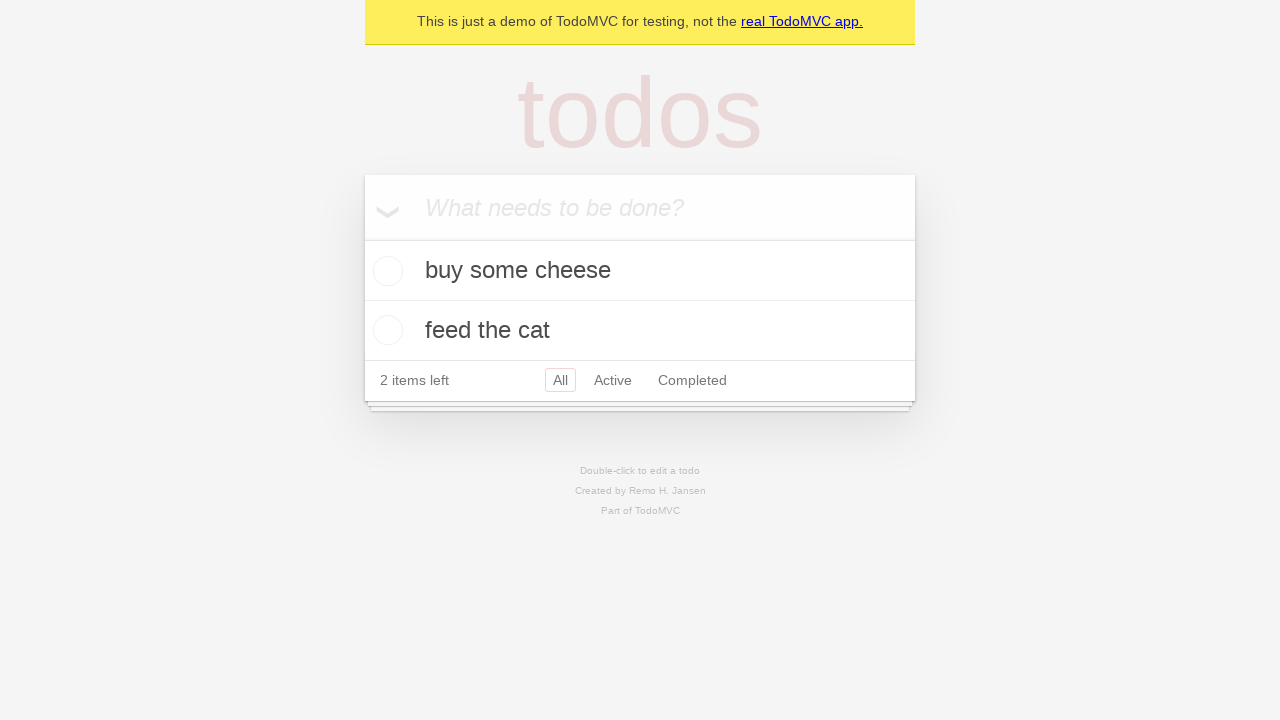